Tests navigation to Data Warehousing course through Courses dropdown

Starting URL: http://greenstech.in/selenium-course-content.html

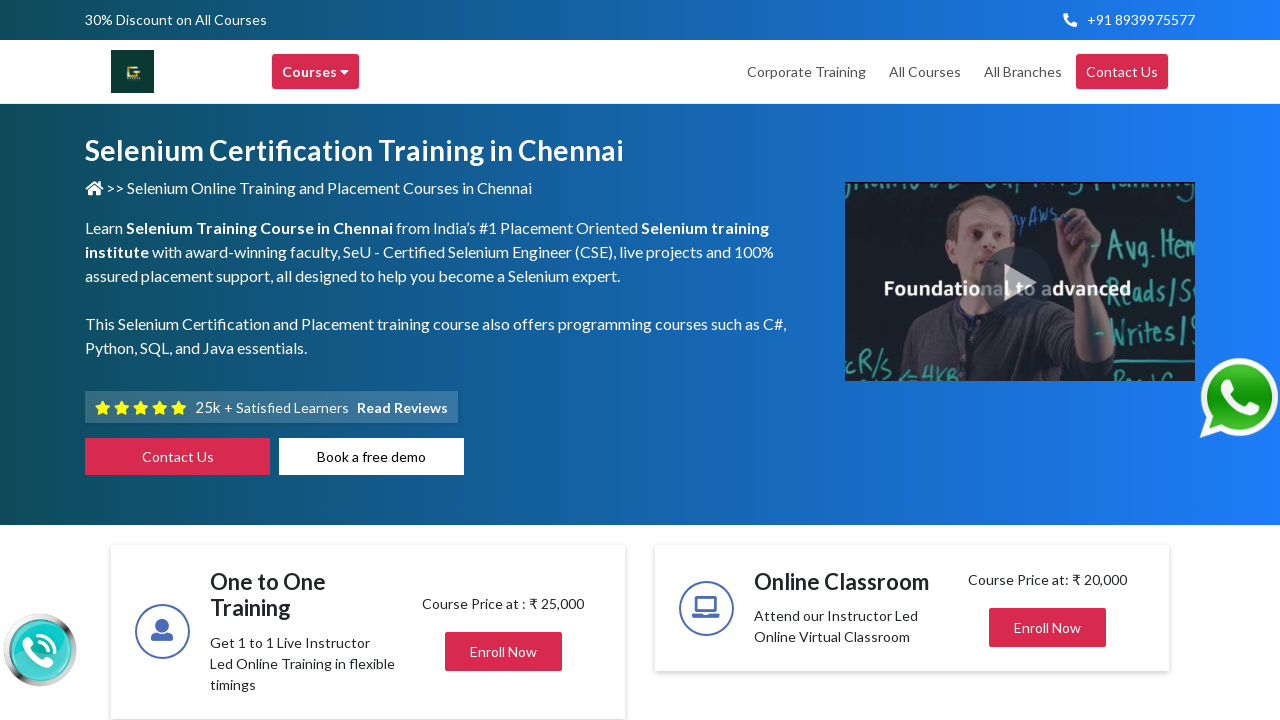

Hovered over Courses dropdown menu at (316, 72) on xpath=//div[text()='Courses ']
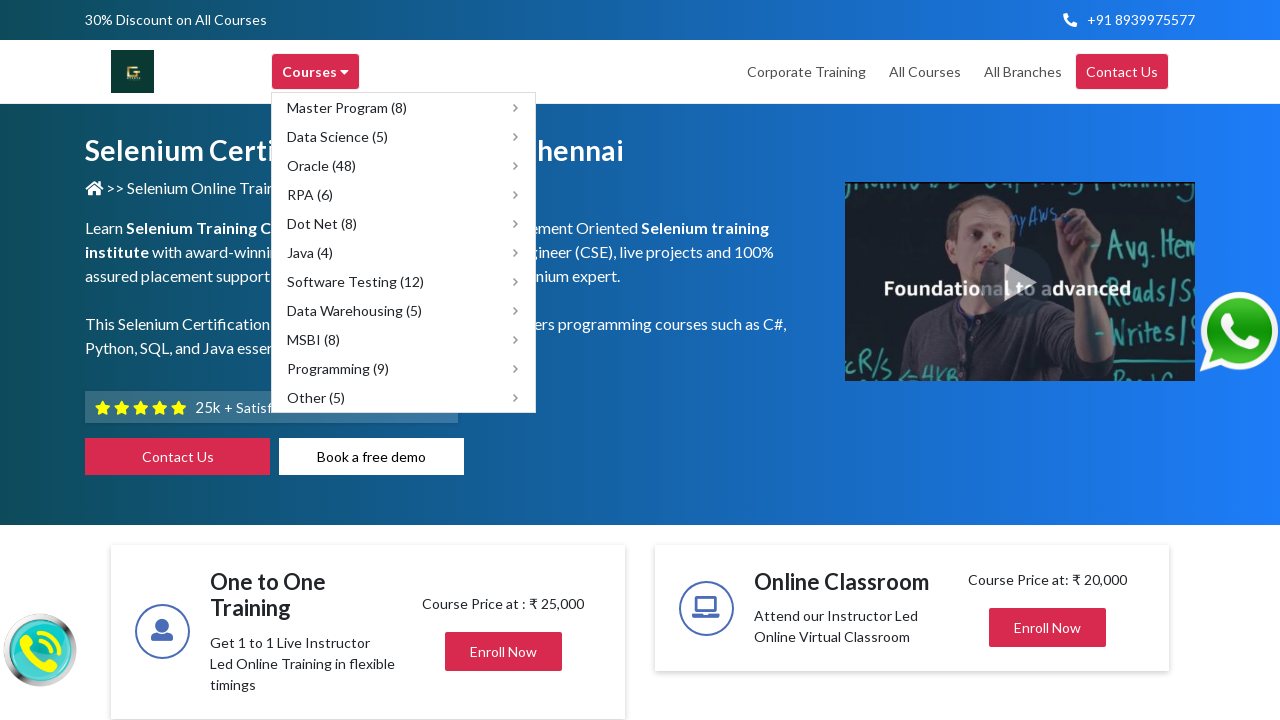

Located Data Warehousing (5) course option
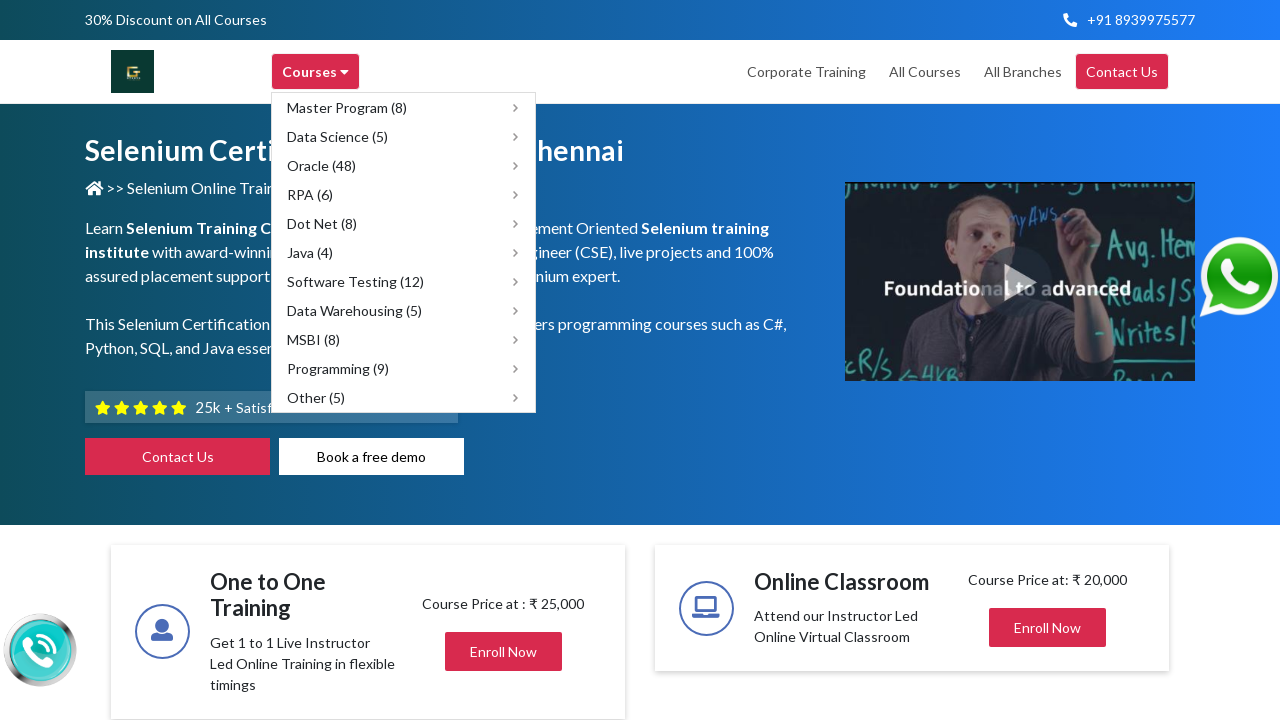

Hovered over Data Warehousing (5) course option at (354, 310) on xpath=//span[text()='Data Warehousing (5)']
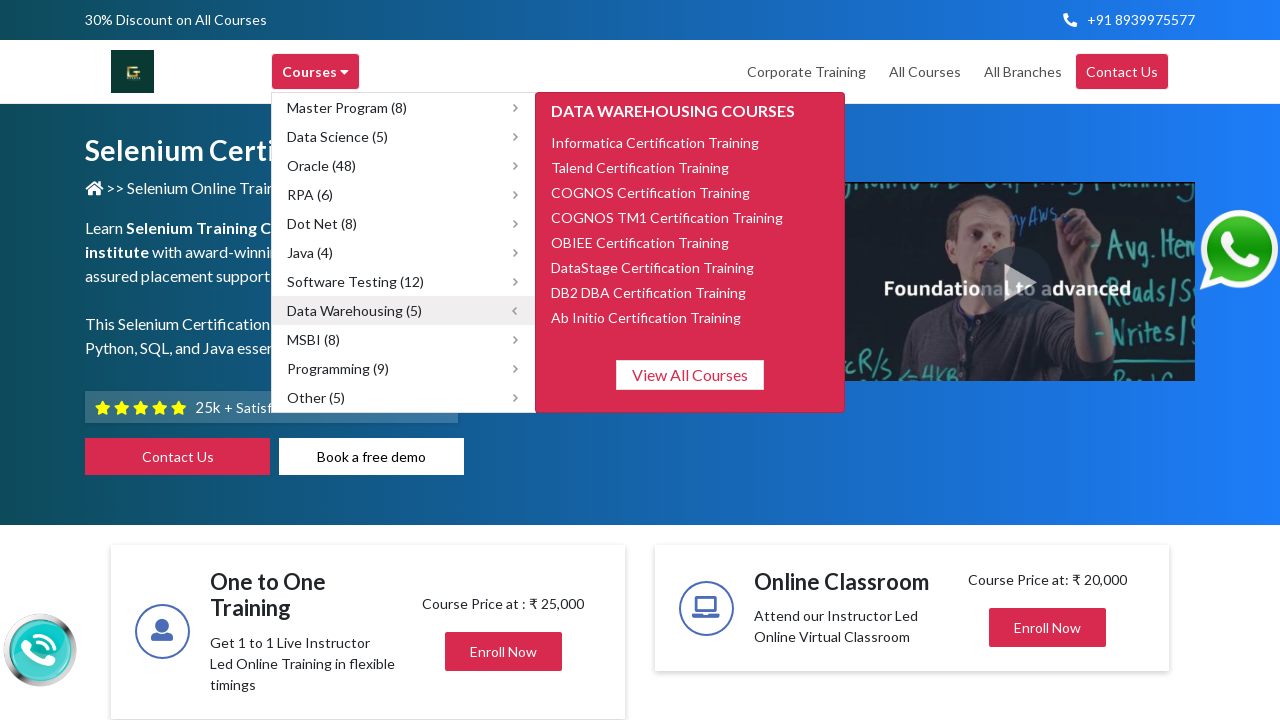

Clicked on Data Warehousing (5) course to navigate at (354, 310) on xpath=//span[text()='Data Warehousing (5)']
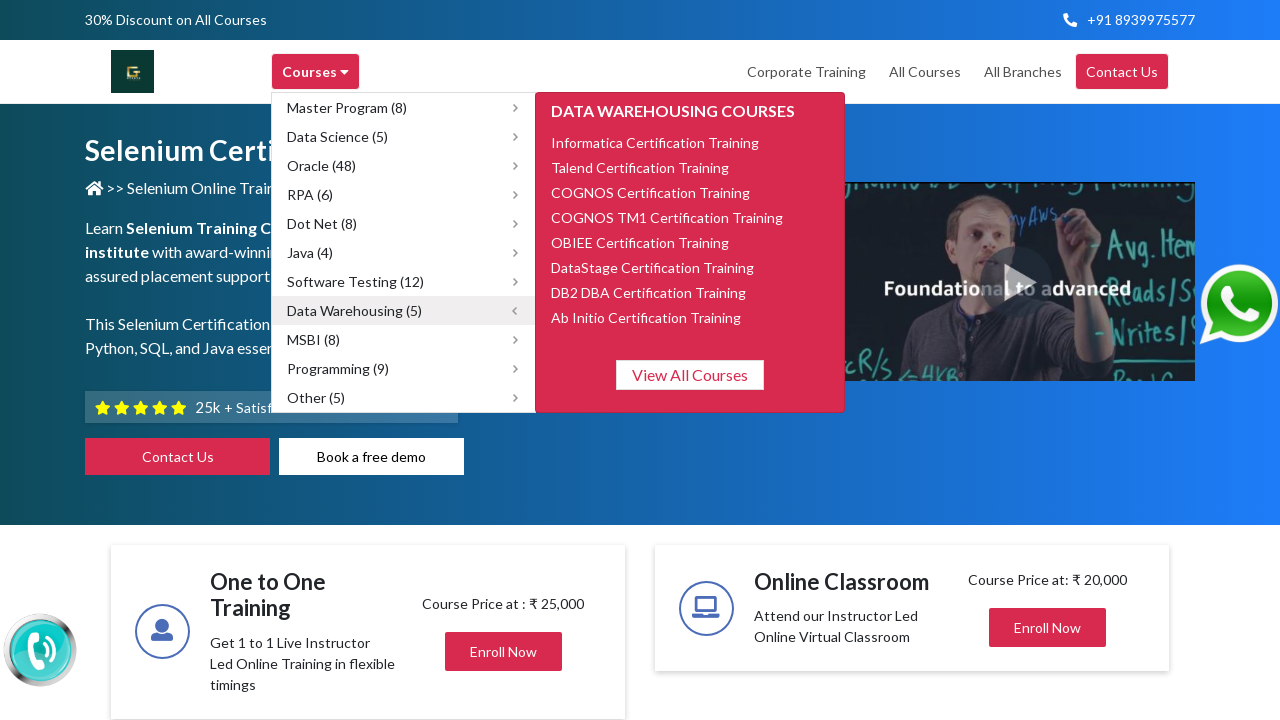

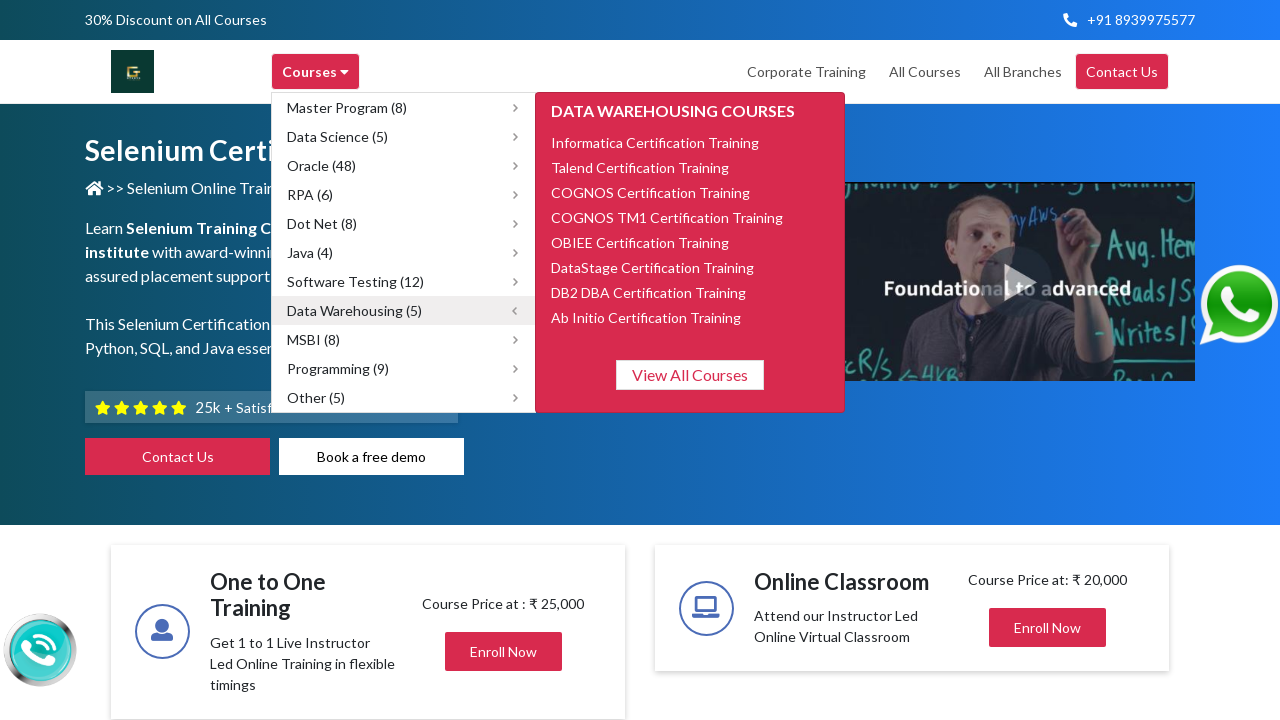